Tests notification message functionality by clicking a link and verifying that a flash message is displayed.

Starting URL: http://the-internet.herokuapp.com/notification_message_rendered

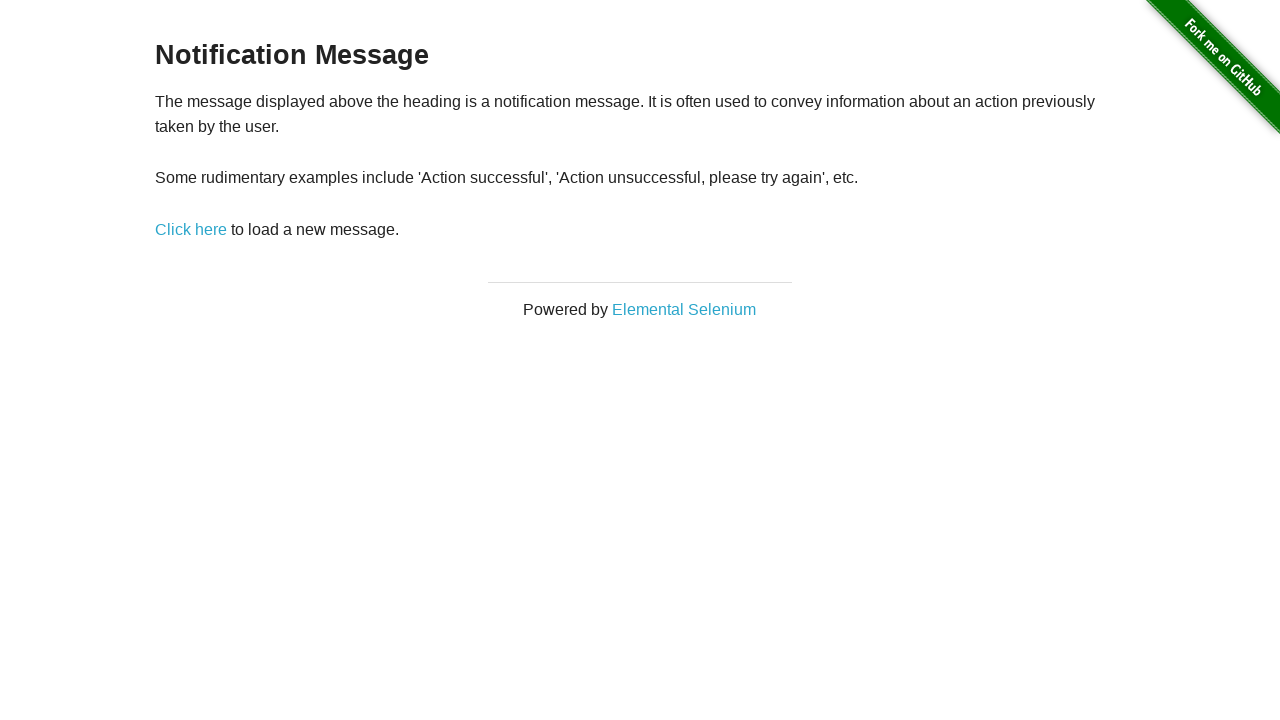

Clicked 'Click here' link to trigger notification at (191, 229) on a:text('Click here')
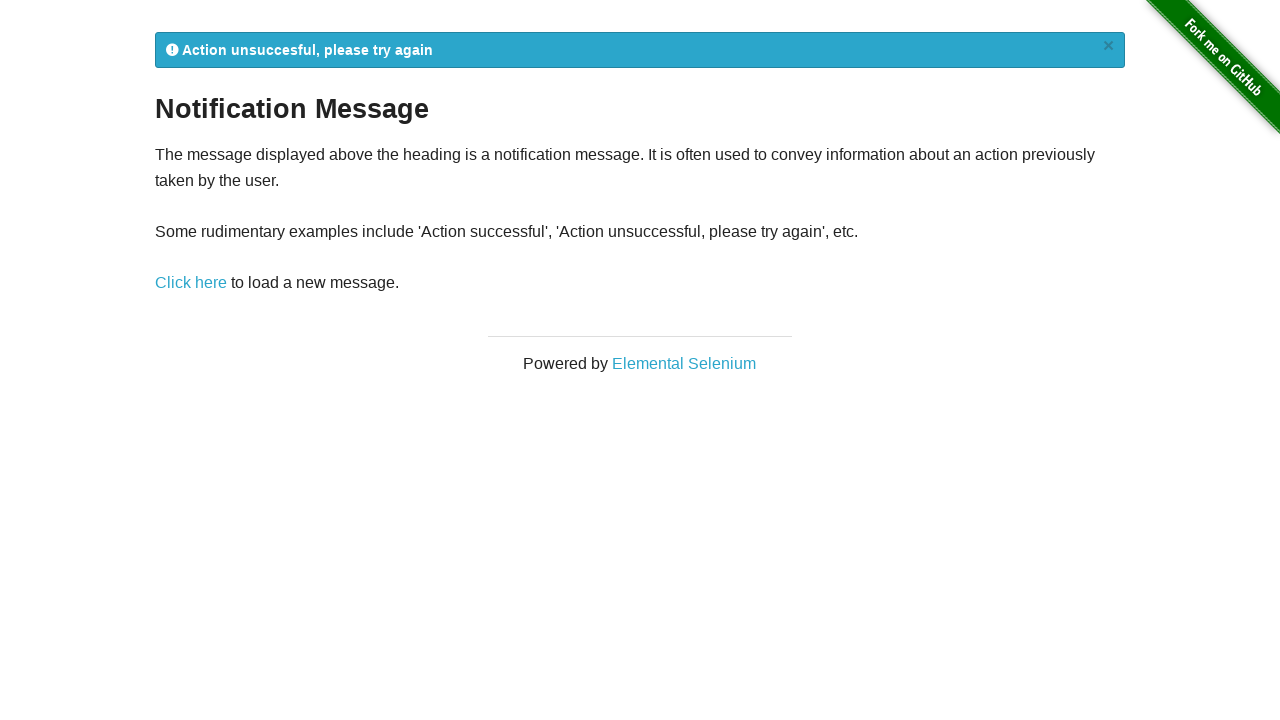

Flash notification message appeared
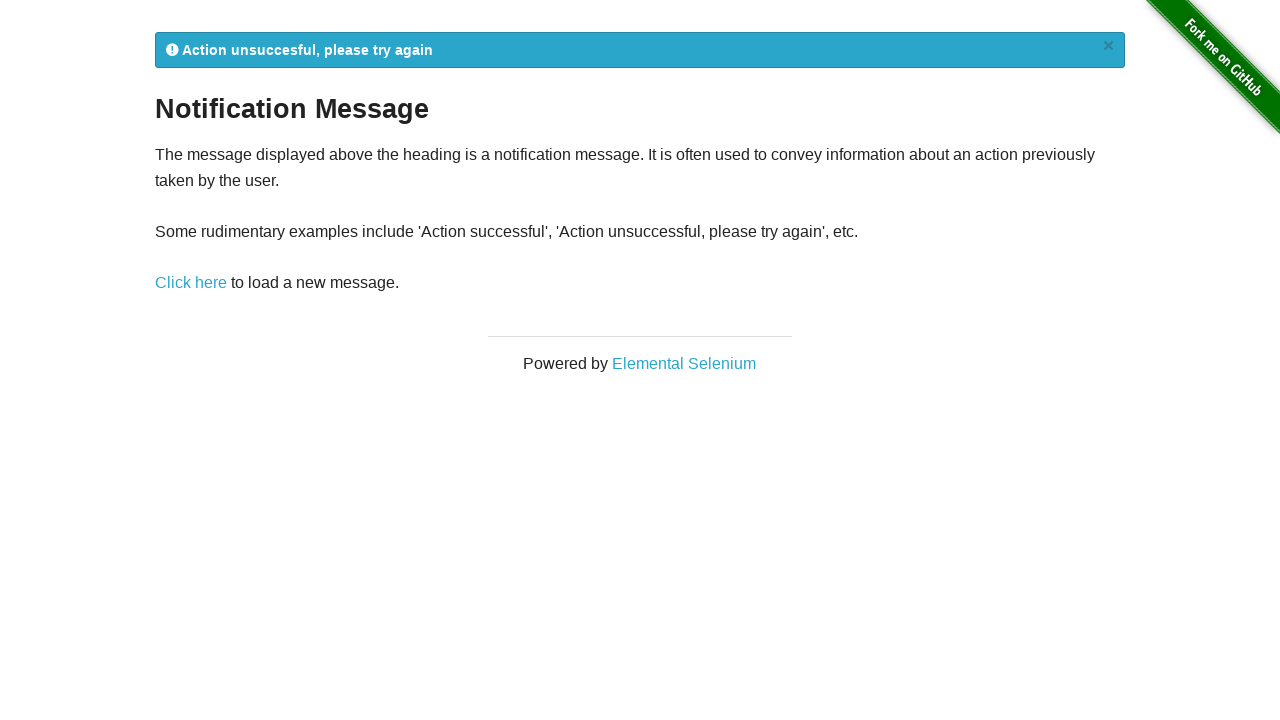

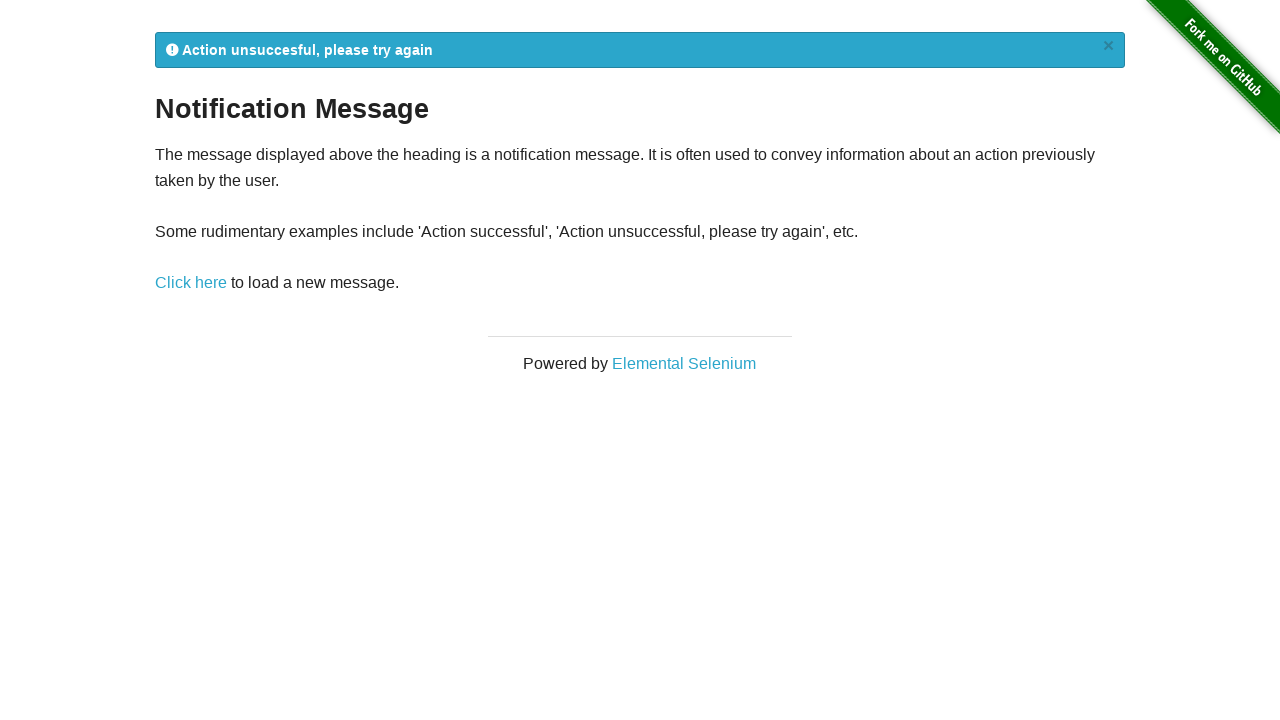